Tests multi-tab browser functionality by opening a new tab, navigating to a second website, and switching back to the original tab

Starting URL: https://python.org

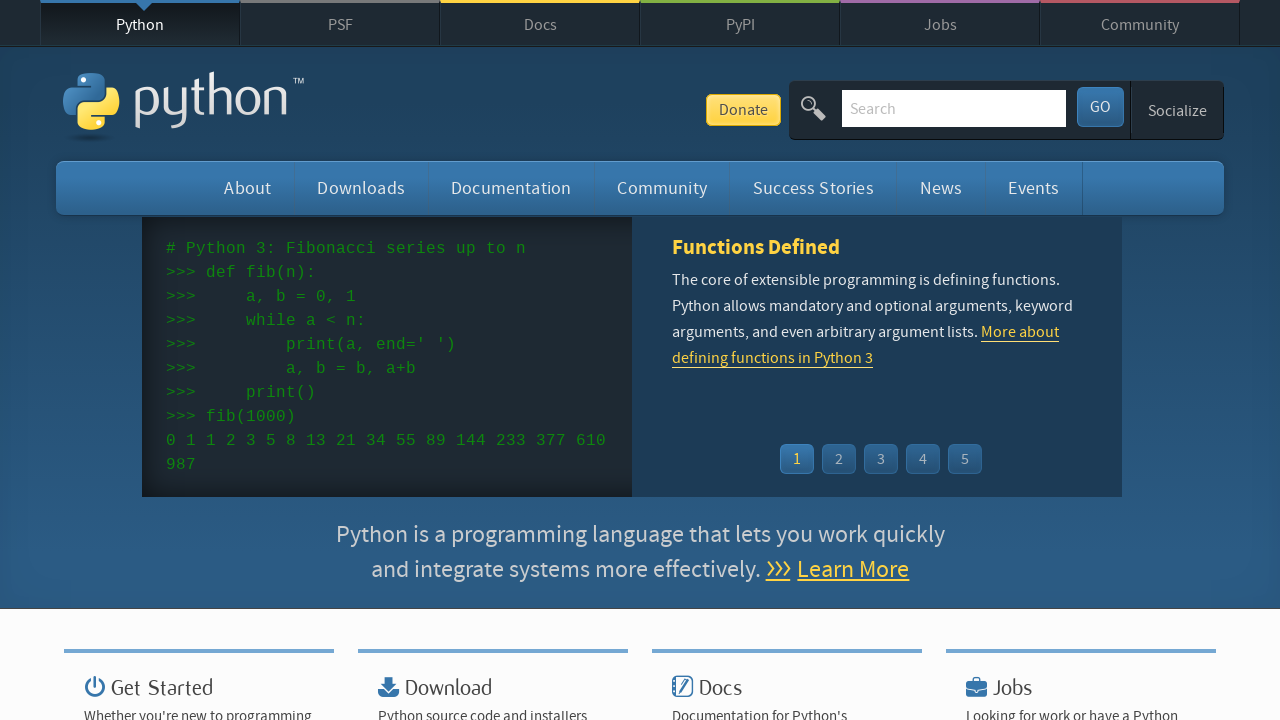

Opened a new tab
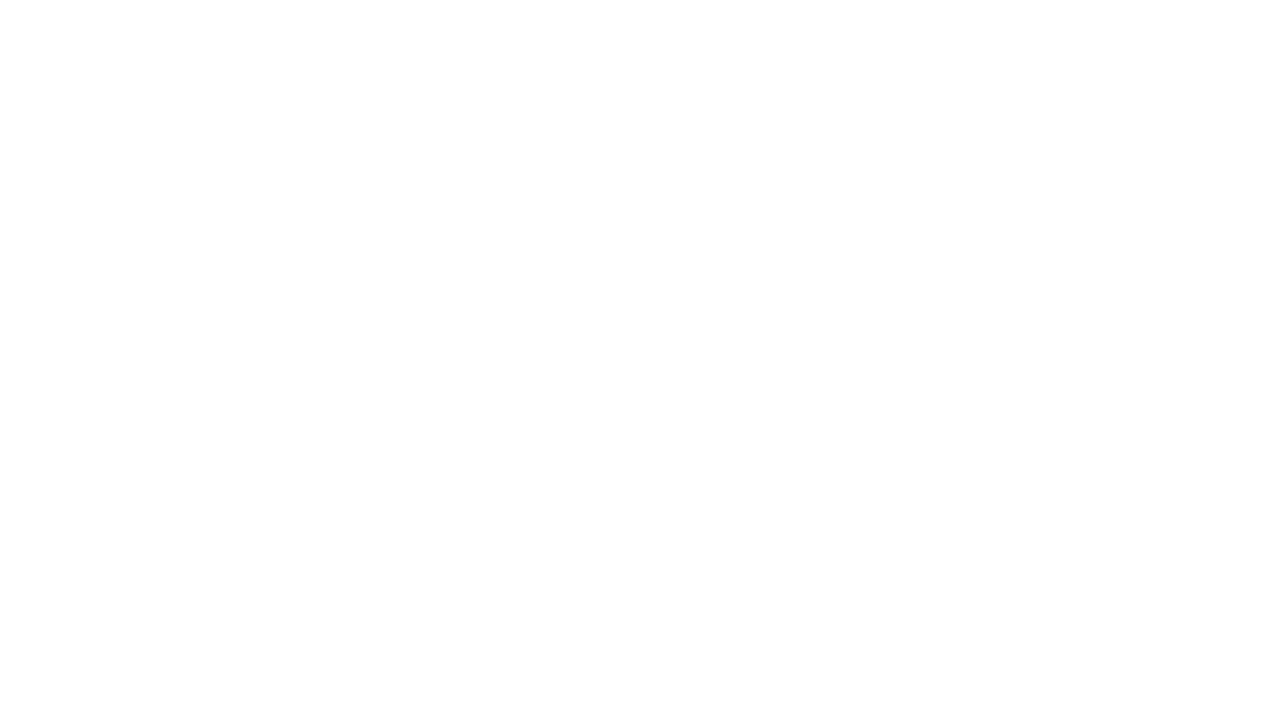

Navigated to https://perl.org in the new tab
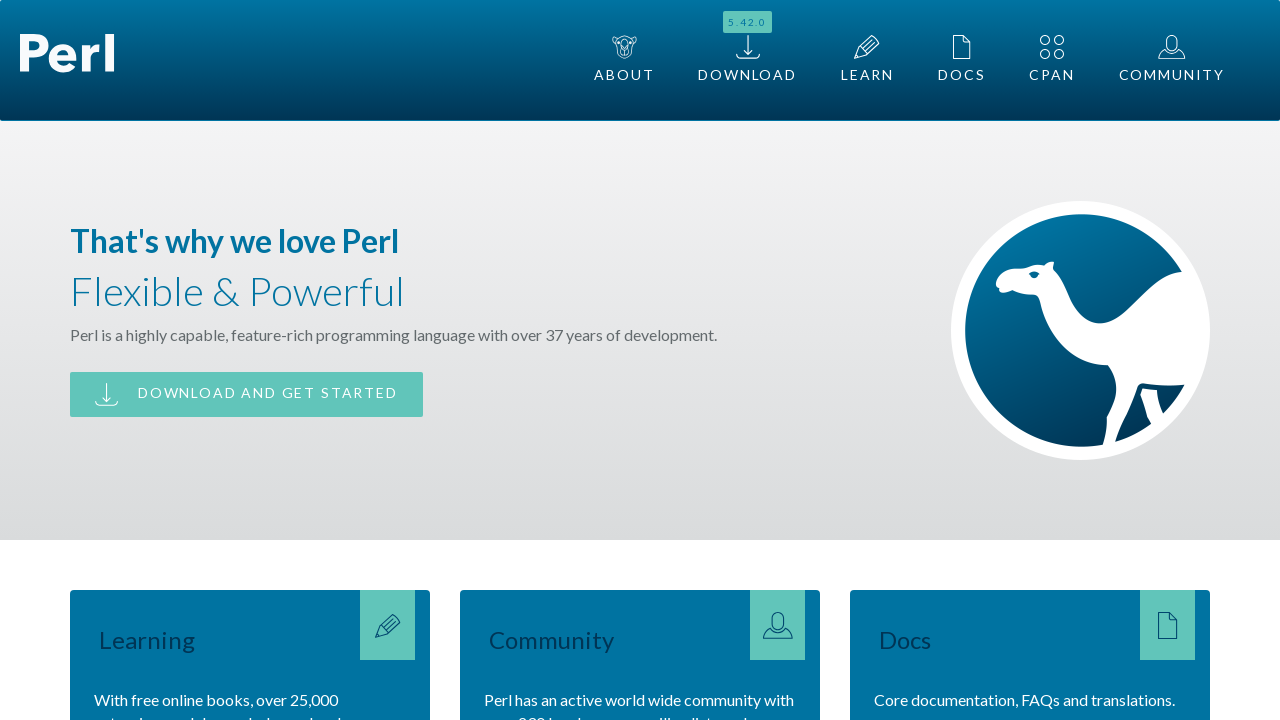

Switched back to the original tab
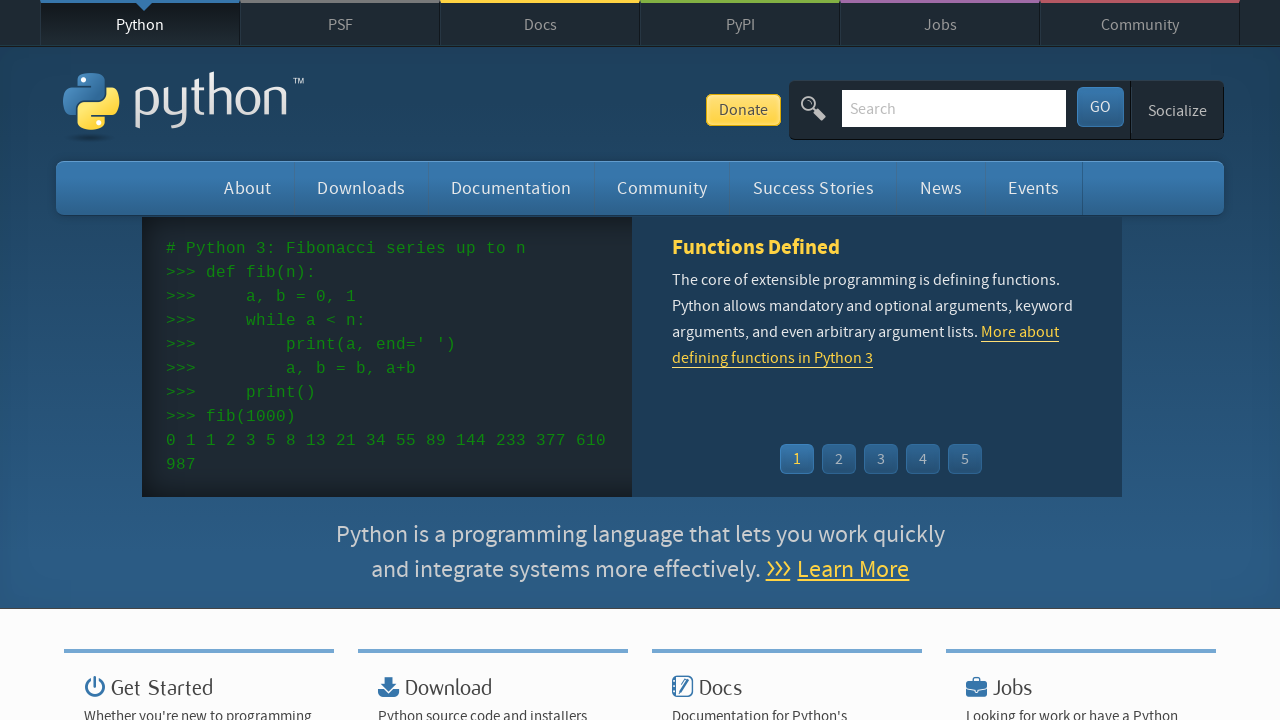

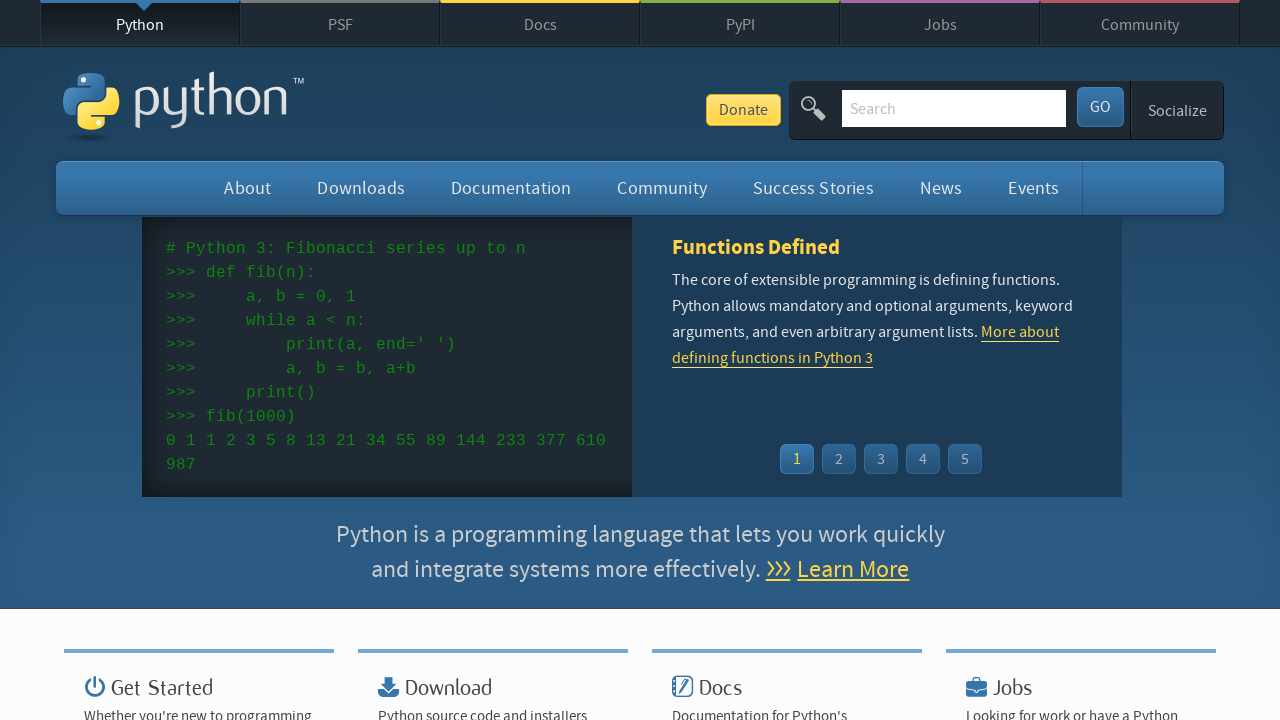